Tests AJAX functionality by clicking a button and waiting for an asynchronous message to appear on the page

Starting URL: http://uitestingplayground.com/ajax

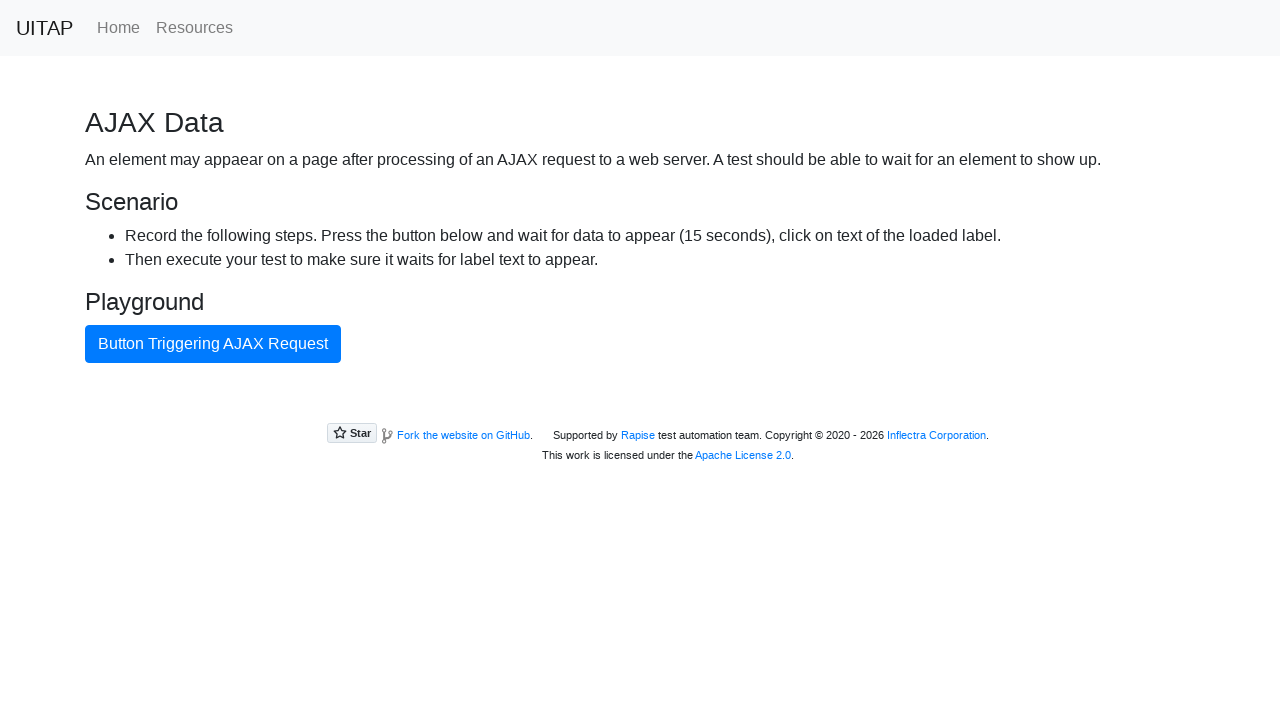

Clicked the AJAX button at (213, 344) on #ajaxButton
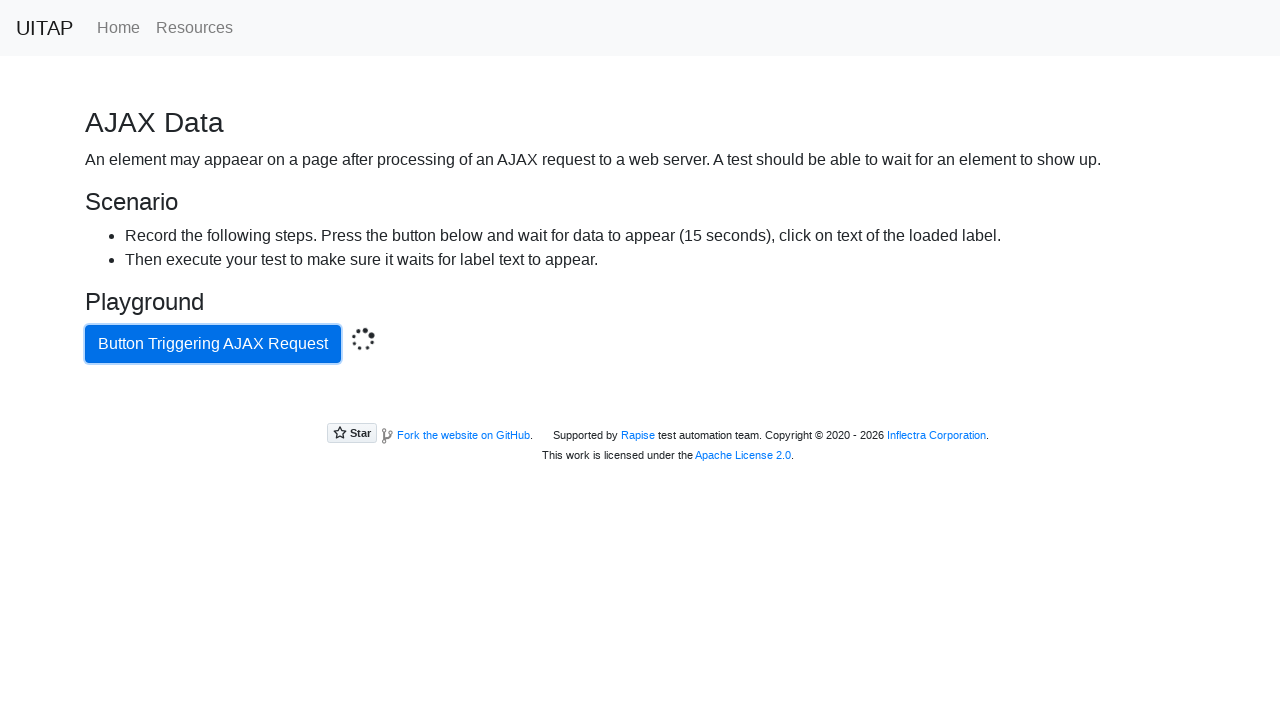

Waited for success message to appear from AJAX response
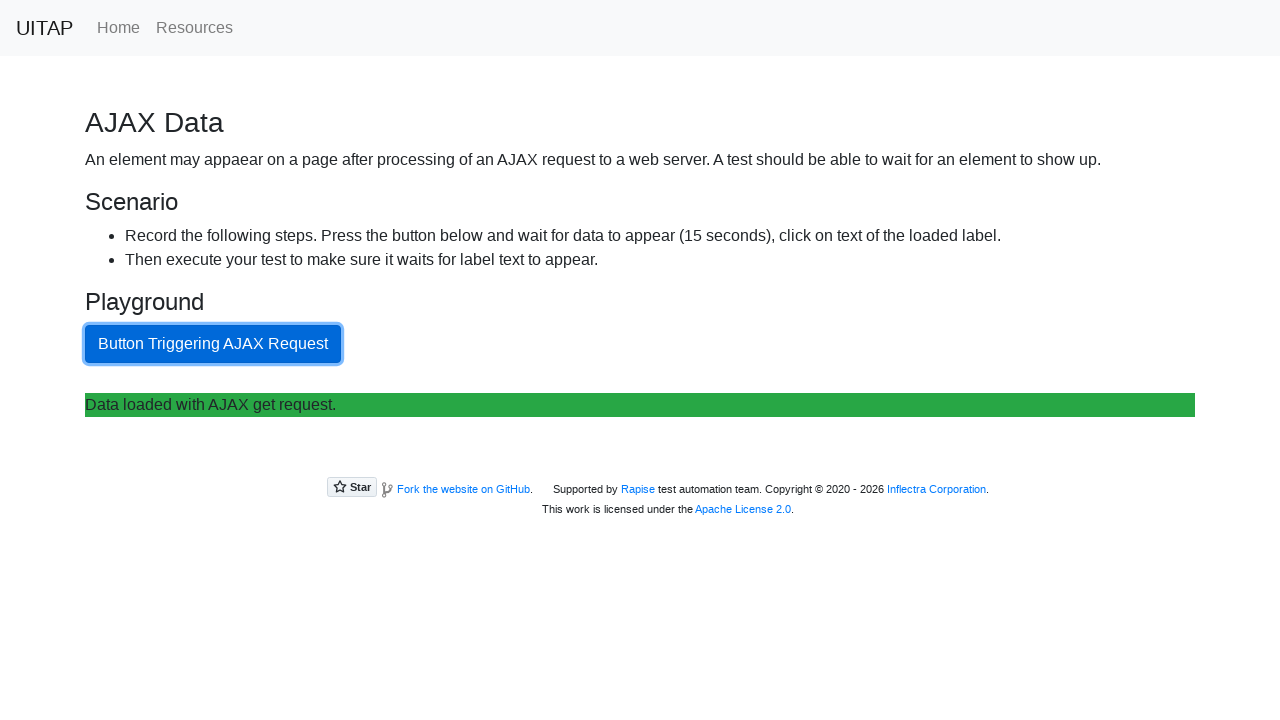

Verified the content area is present
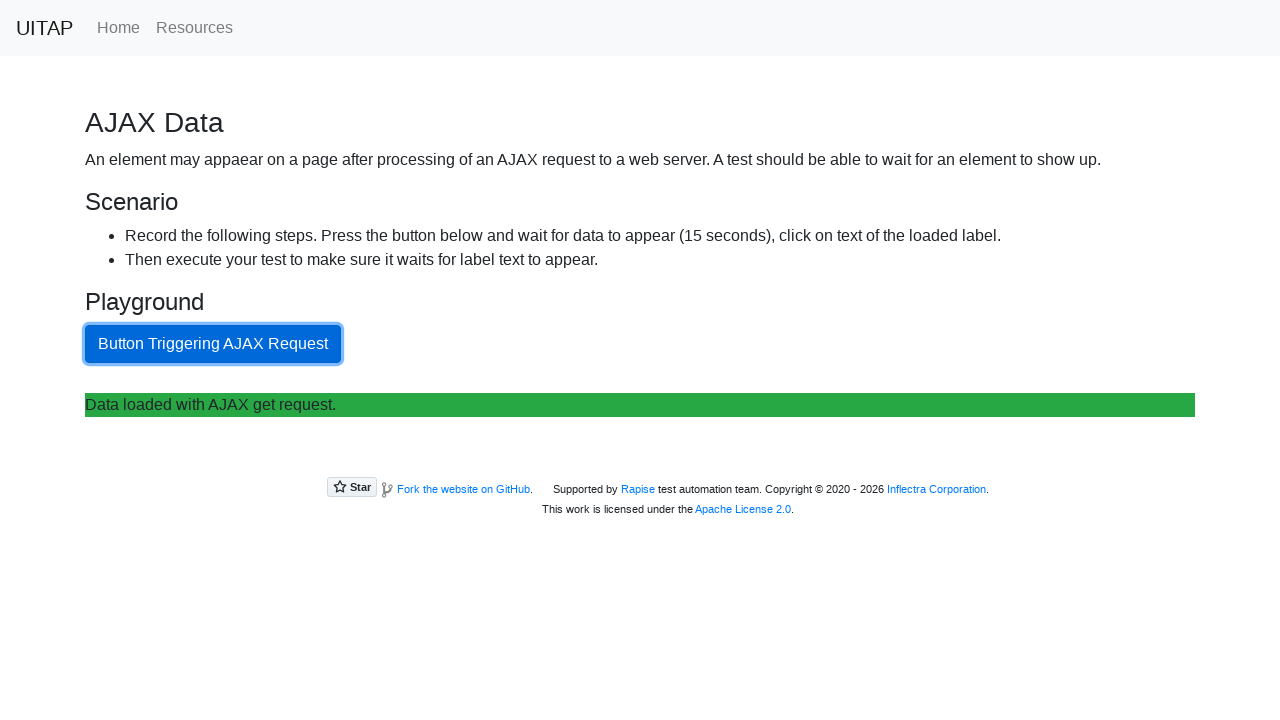

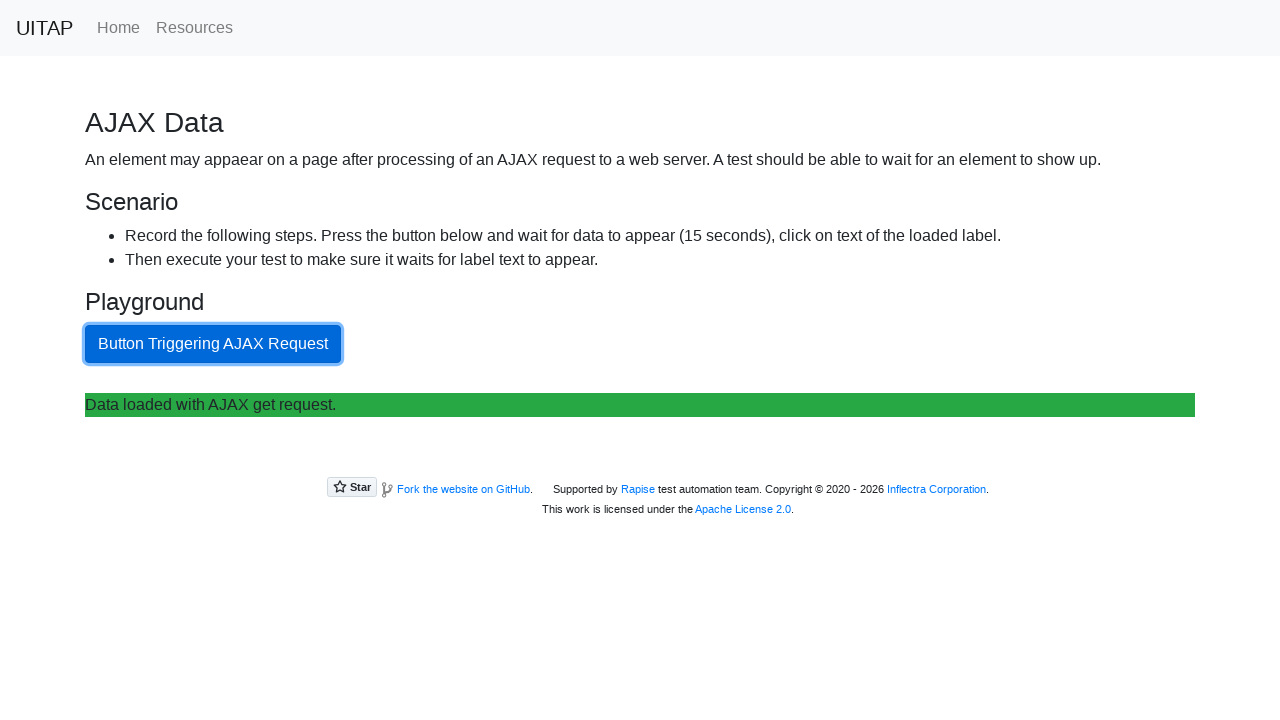